Tests customer login flow on a demo banking application by clicking Customer Login button, selecting Albus Dumbledore from the dropdown, and verifying successful login with welcome message.

Starting URL: https://www.globalsqa.com/angularJs-protractor/BankingProject/#/

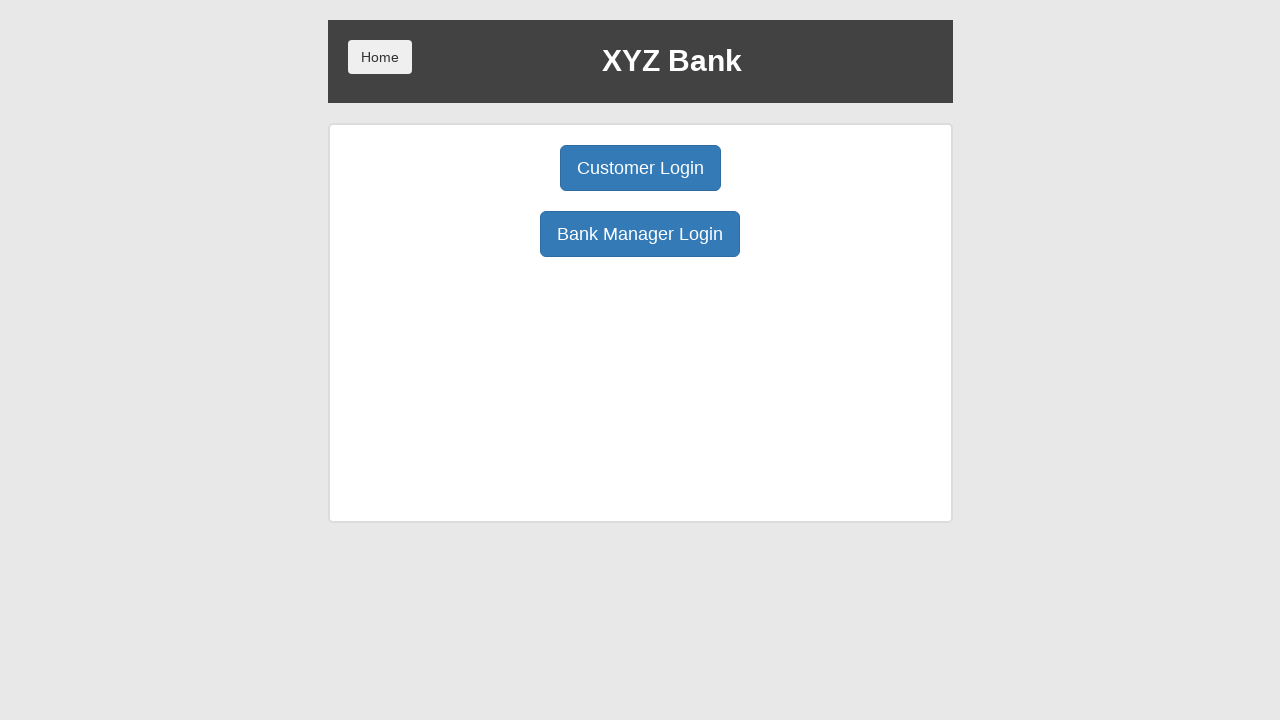

Clicked Customer Login button at (640, 168) on .btn-primary
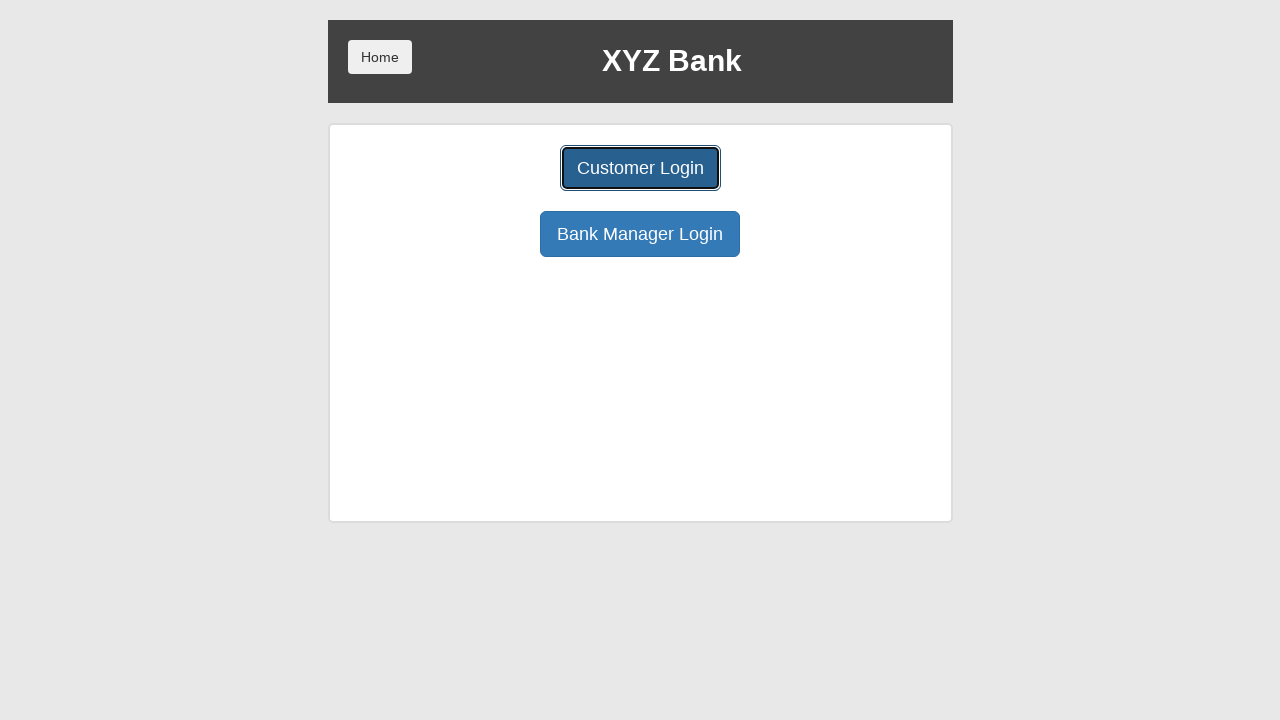

Customer login form loaded
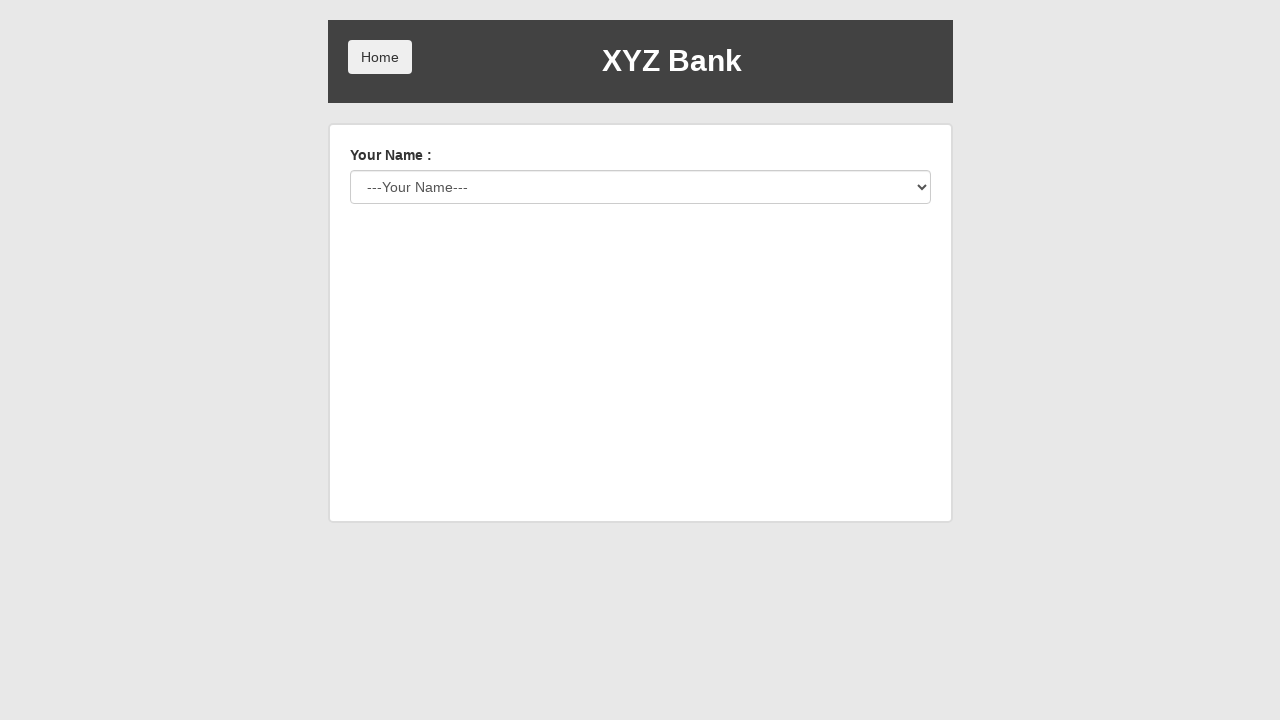

Selected Albus Dumbledore from user dropdown on #userSelect
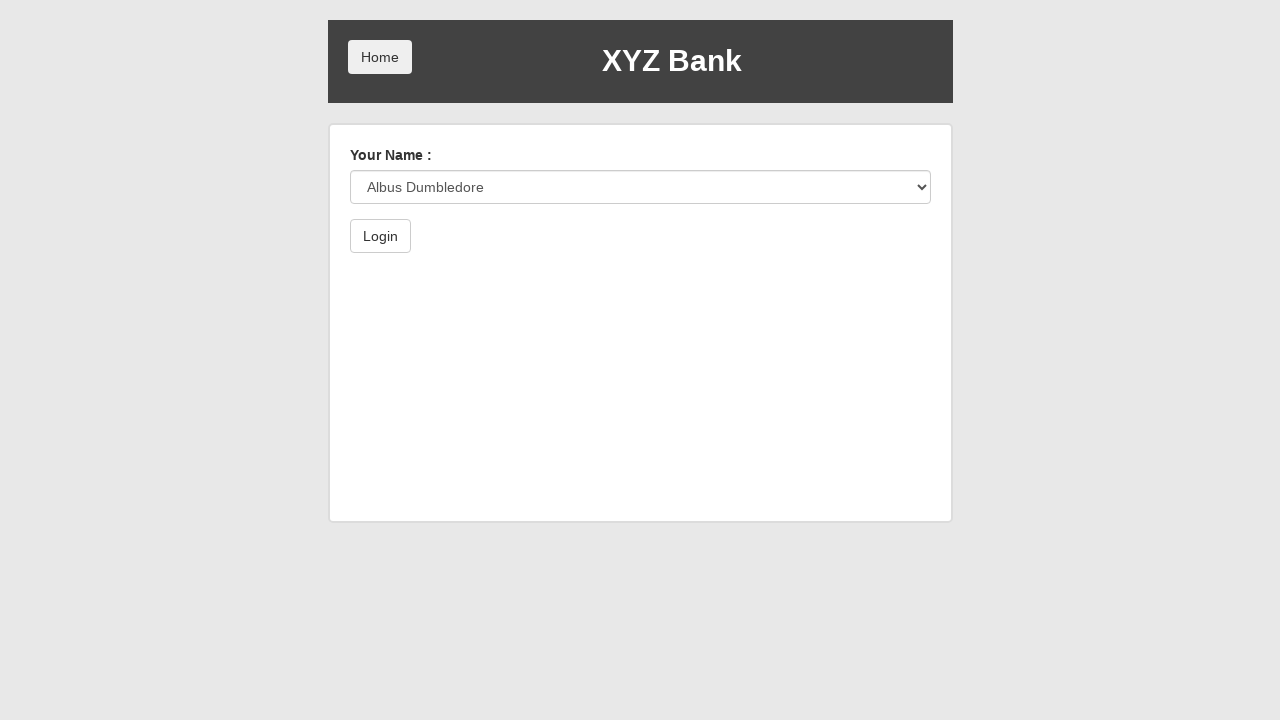

Clicked Login button at (380, 236) on button:has-text('Login')
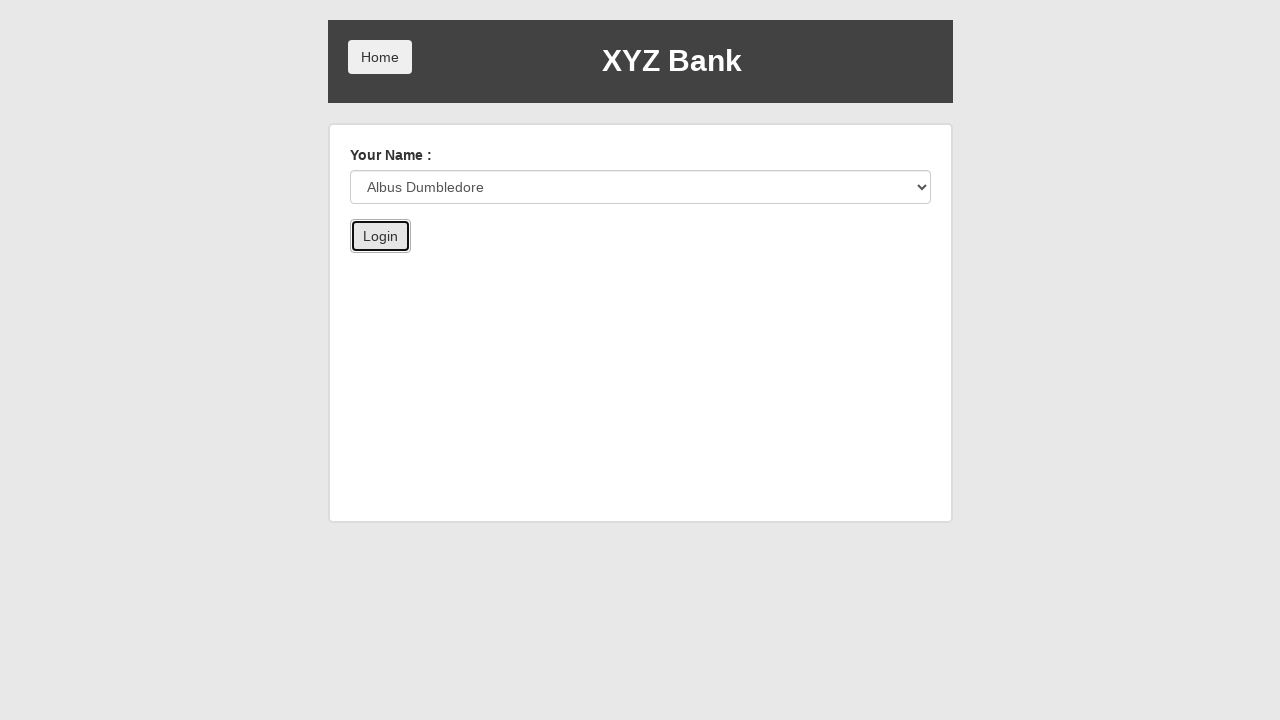

Verified successful login - welcome message for Albus Dumbledore displayed
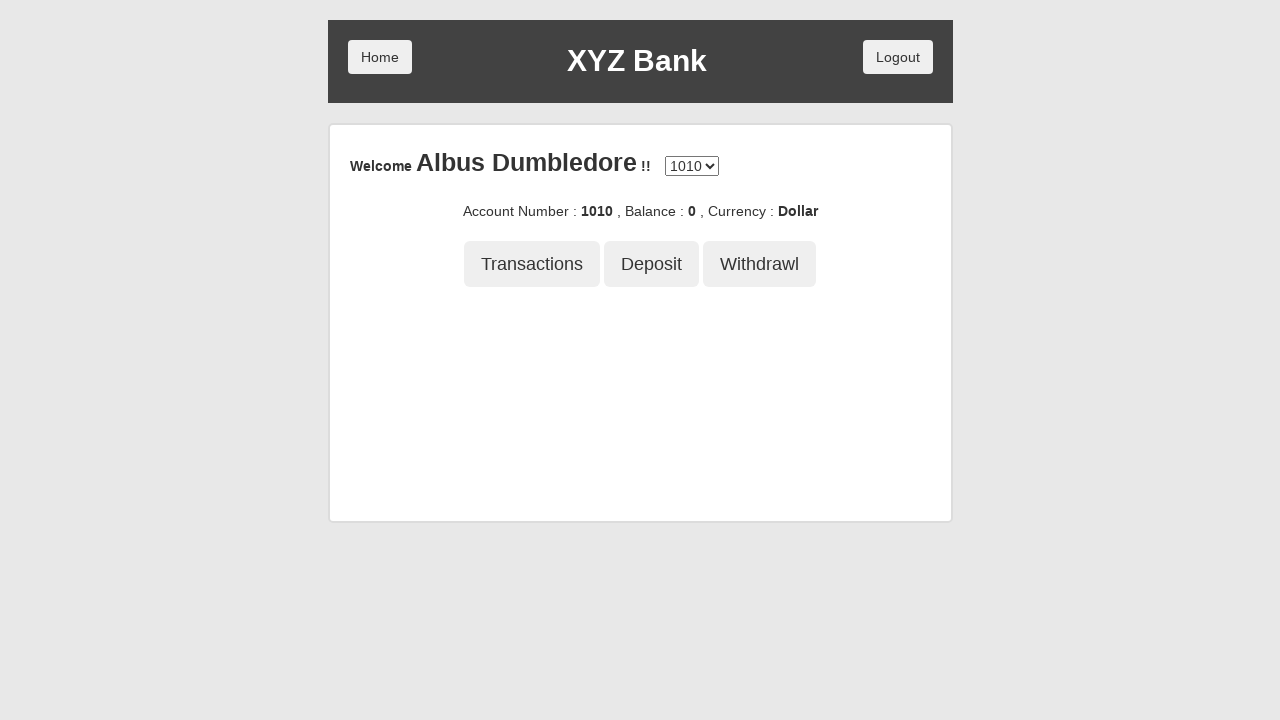

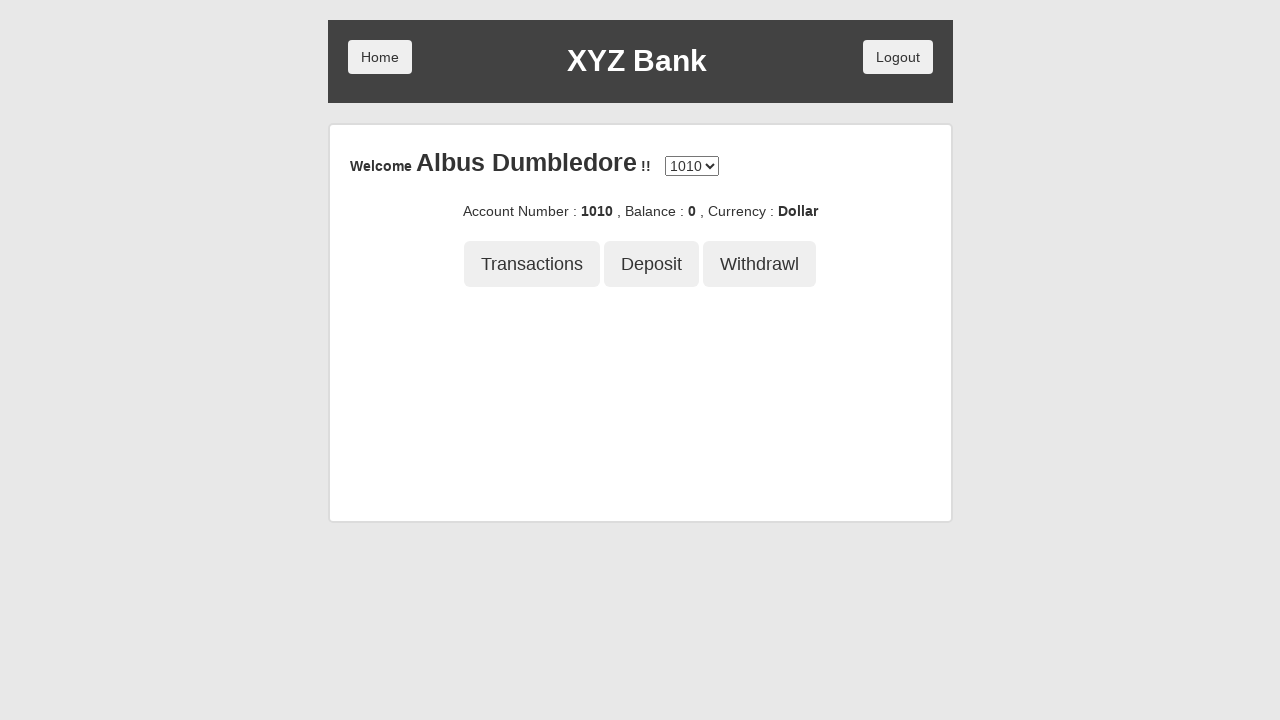